Tests addition operation by entering two values (3 and 3) and verifying the result equals 6

Starting URL: https://www.globalsqa.com/angularJs-protractor/SimpleCalculator/

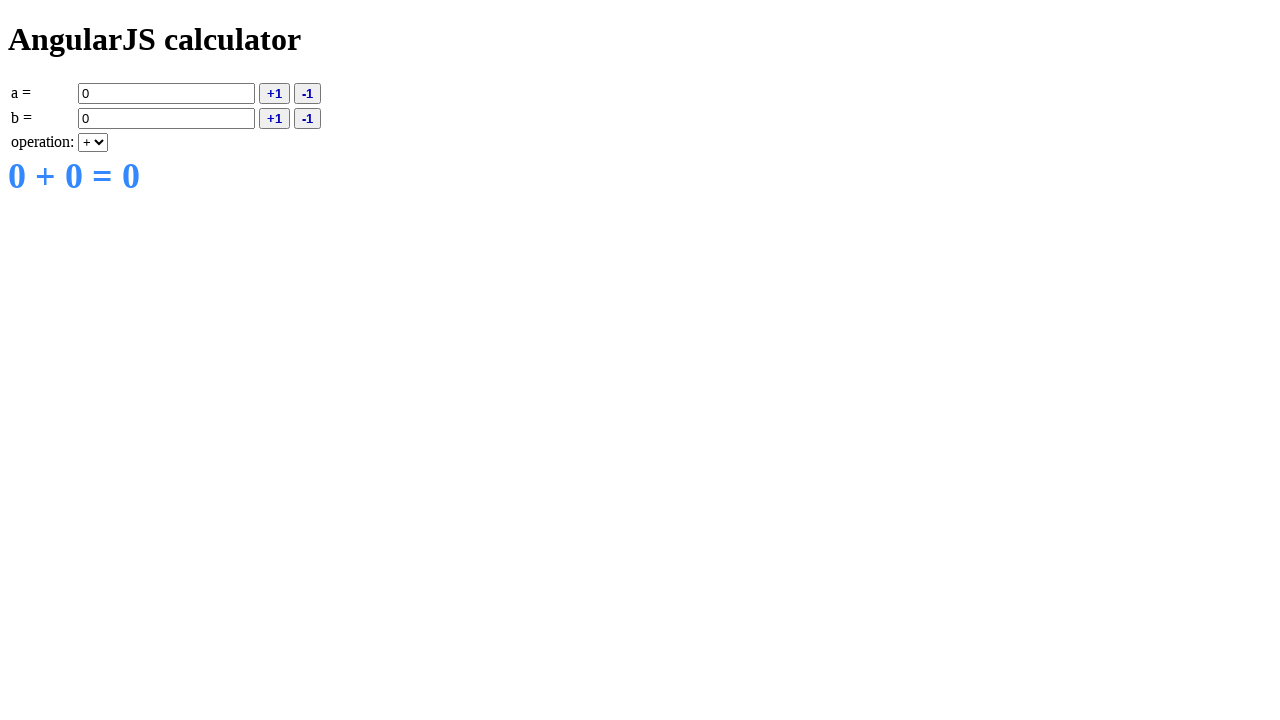

Entered first value '3' in input field A on input[ng-model='a']
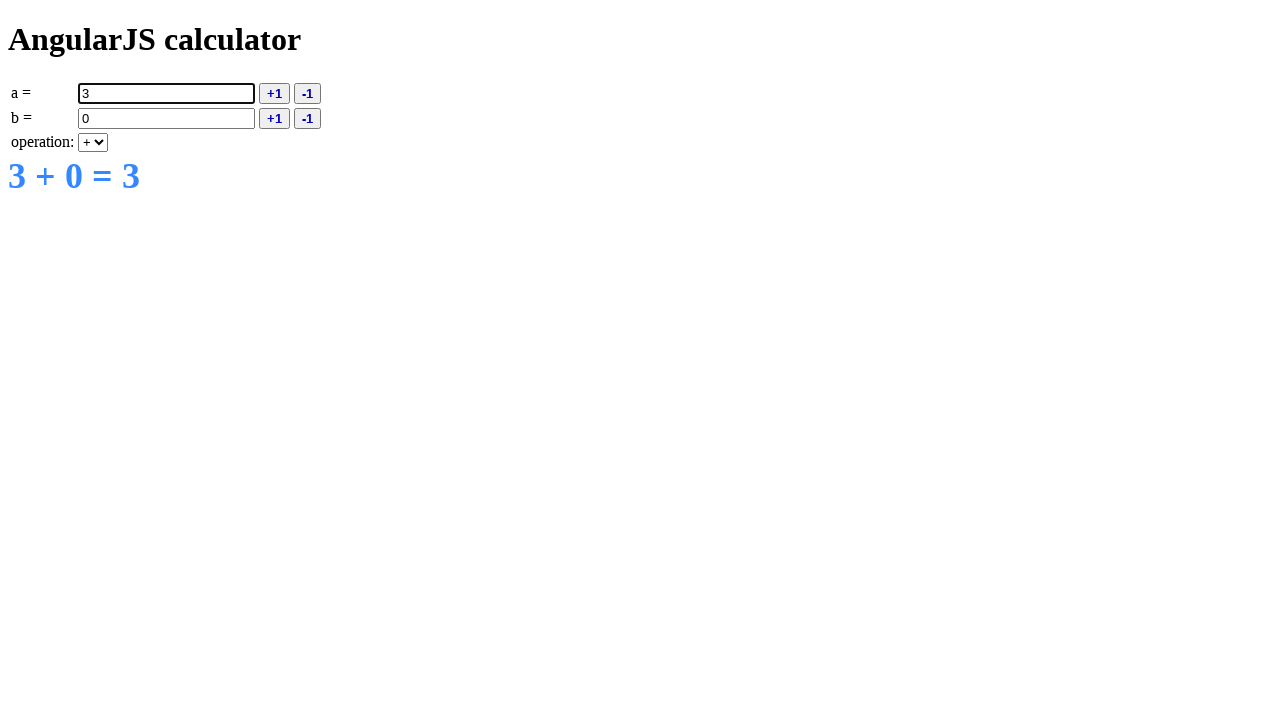

Entered second value '3' in input field B on input[ng-model='b']
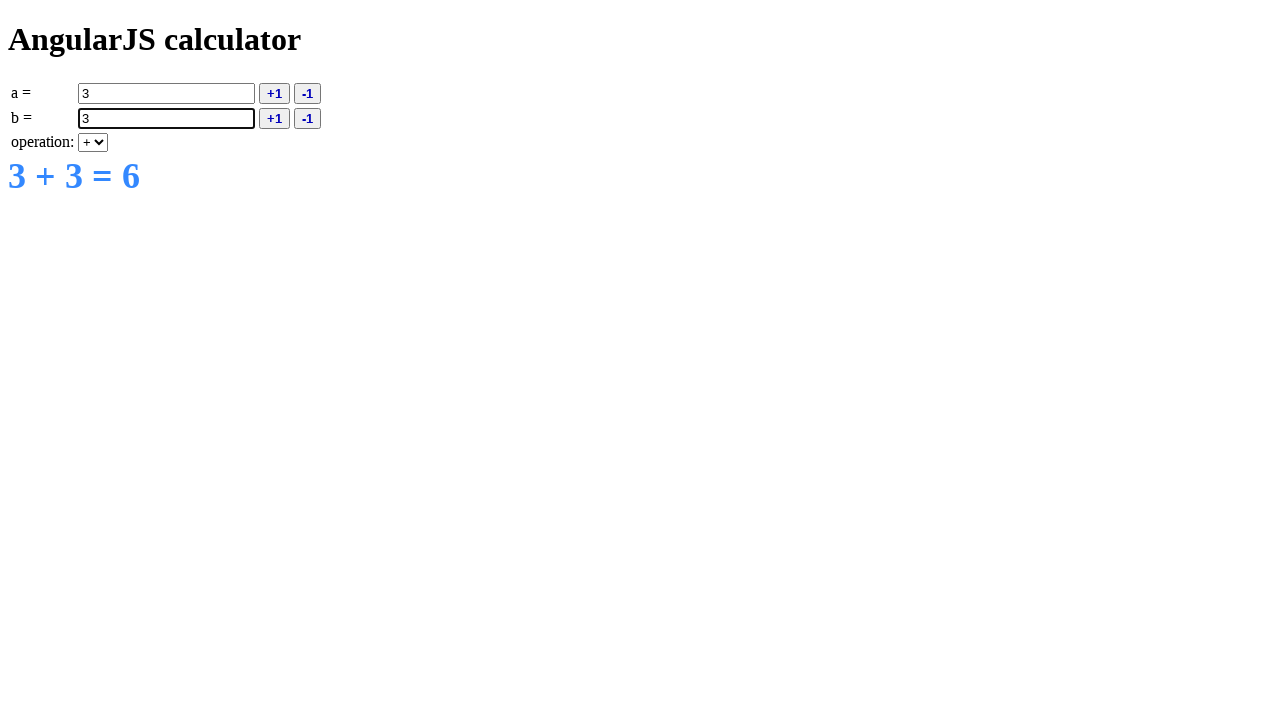

Selected addition (+) operation from dropdown on select[ng-model='operation']
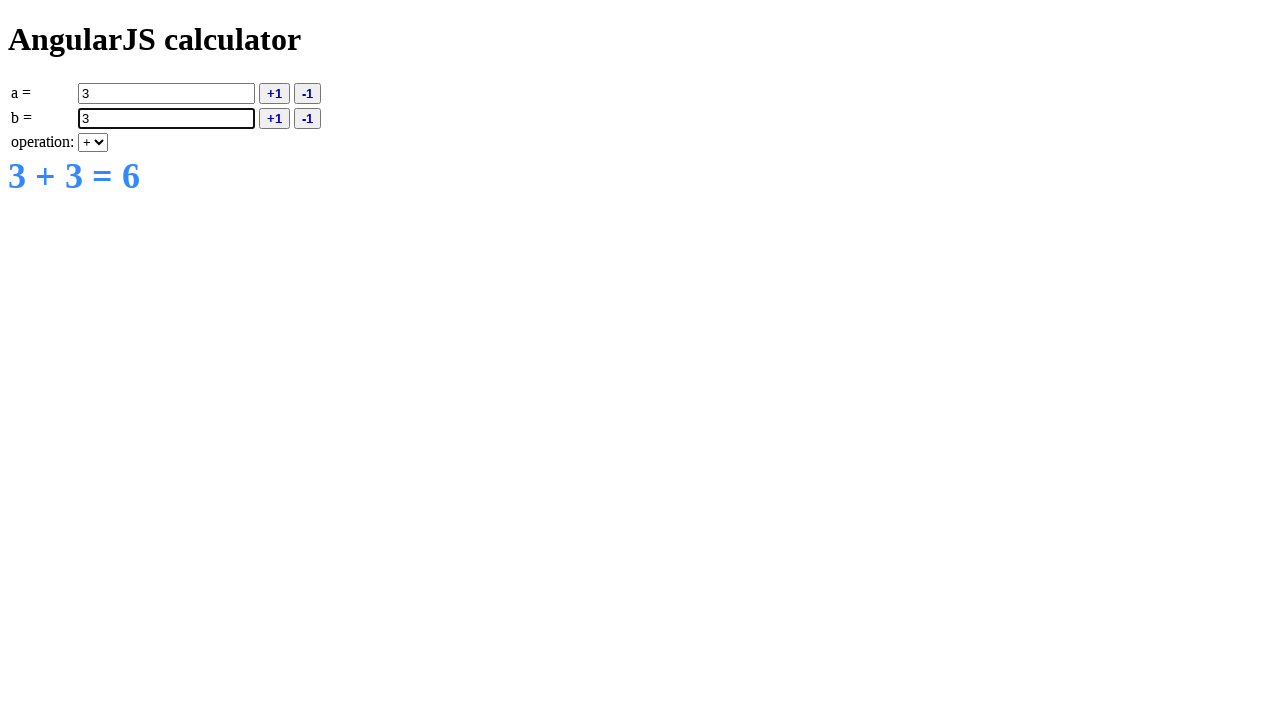

Result element loaded and is visible
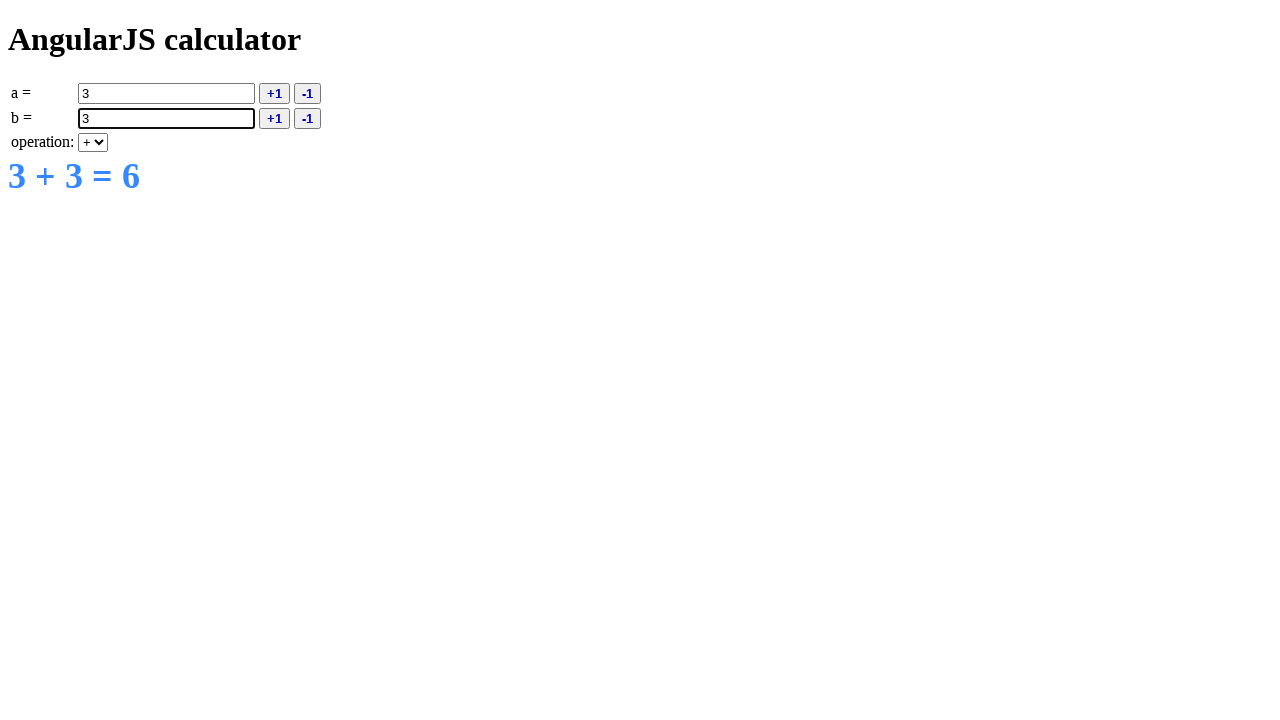

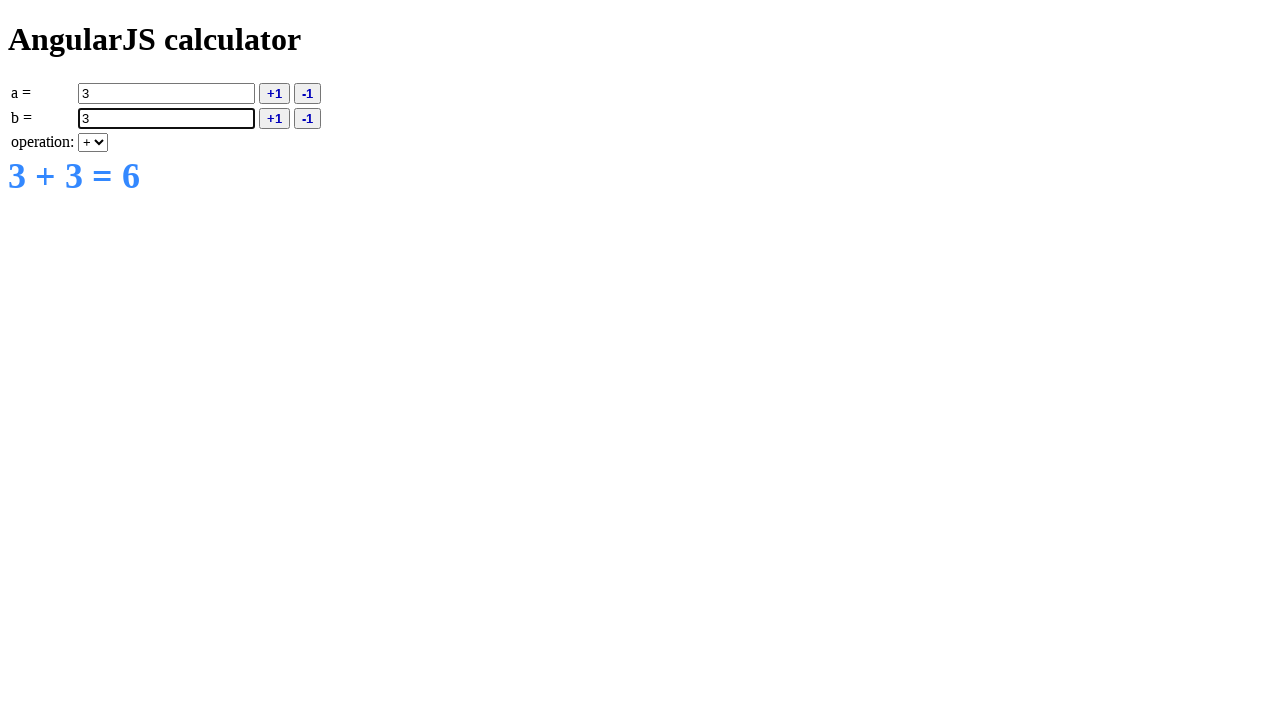